Navigates to an automation practice page and clicks on a radio button option

Starting URL: https://rahulshettyacademy.com/AutomationPractice/

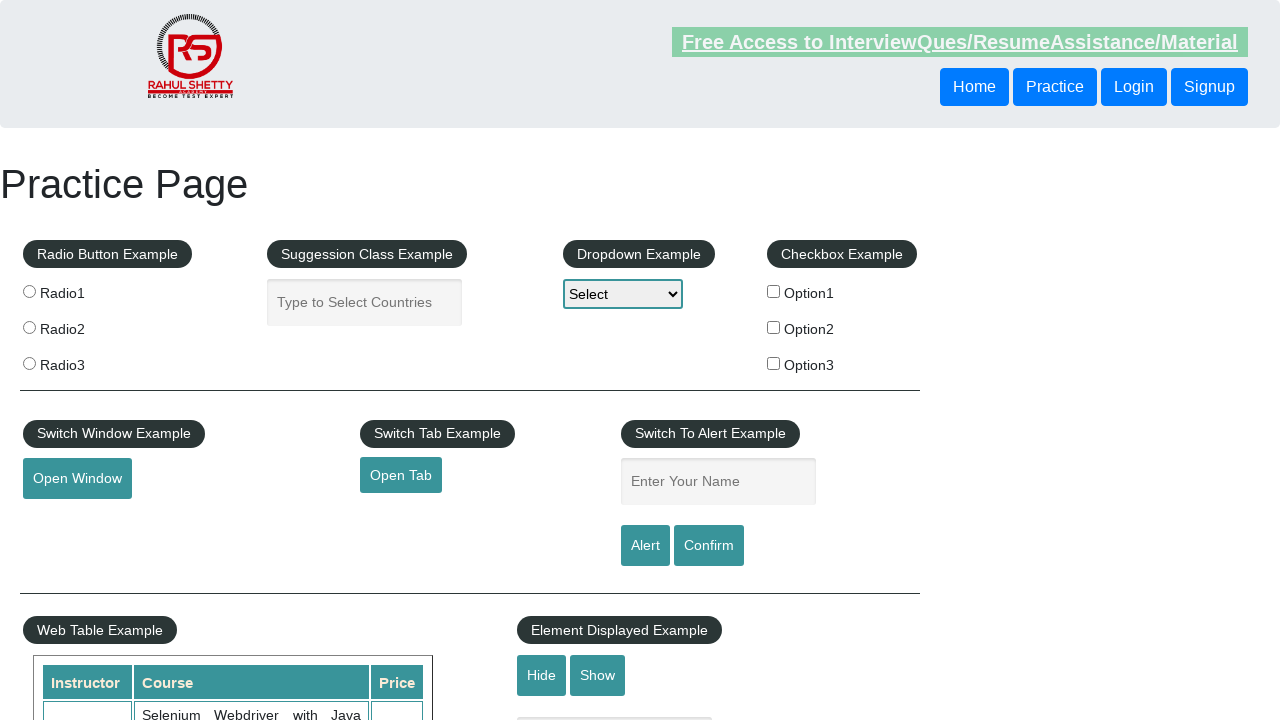

Navigated to automation practice page
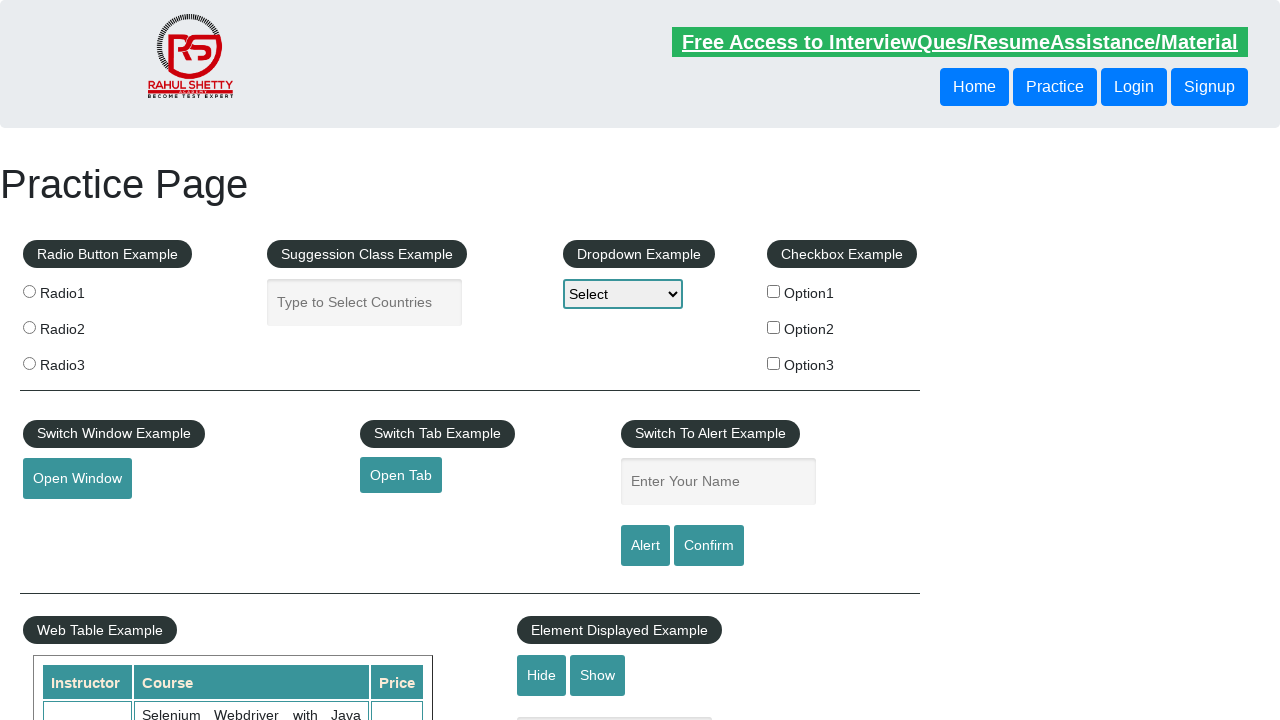

Clicked on radio button option 2 at (29, 327) on label[for='radio2'] > input[value='radio2']
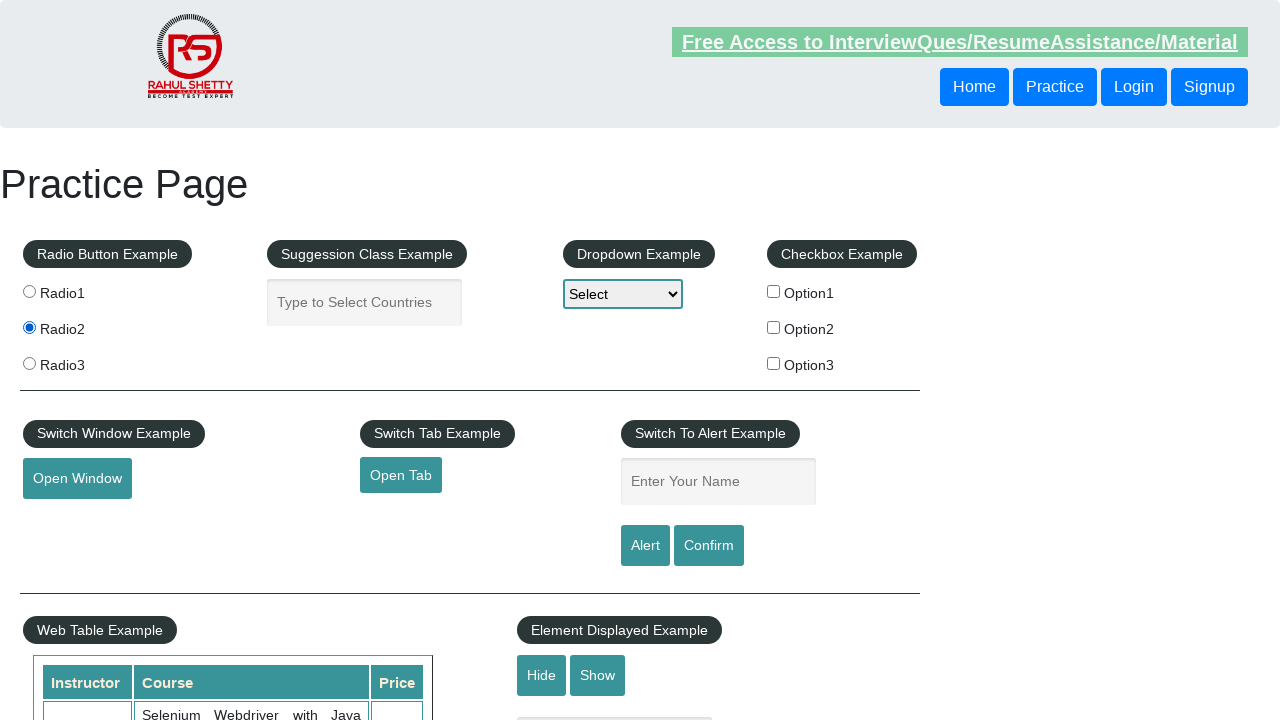

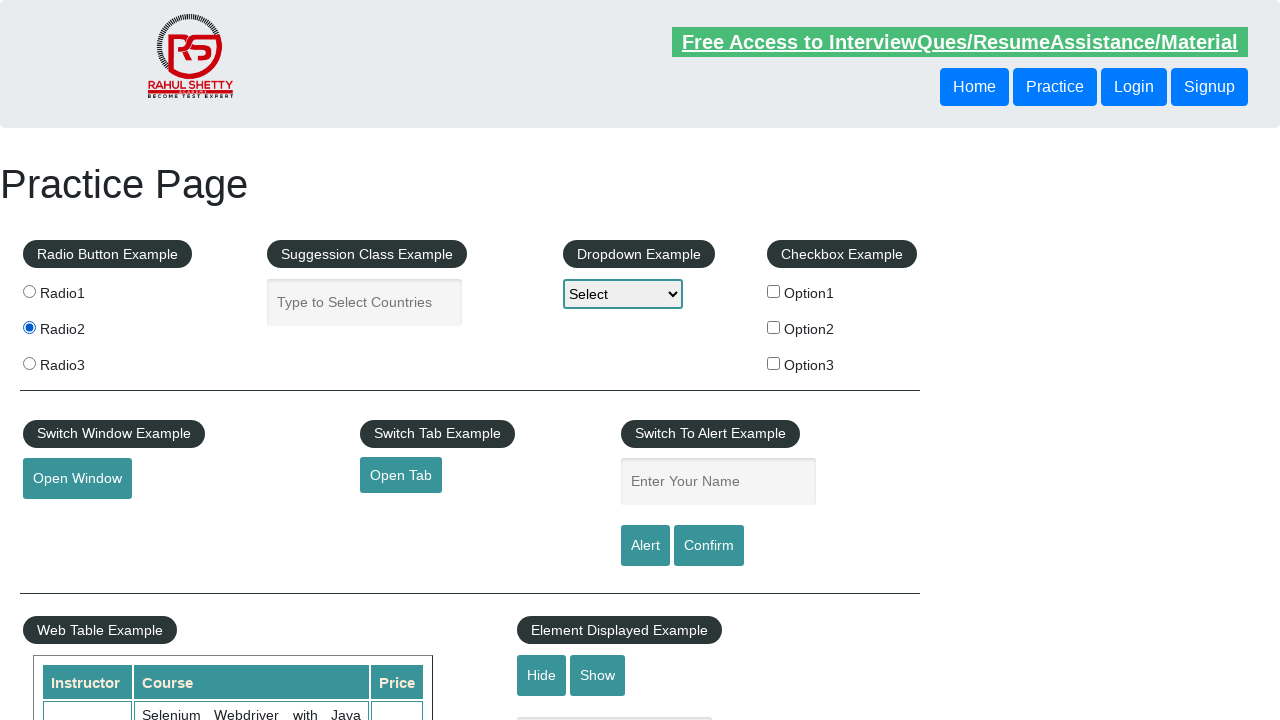